Tests handling of dynamic content by reading text from an element, refreshing the page via a link click, and re-locating the element after it becomes stale

Starting URL: https://the-internet.herokuapp.com/dynamic_content?with_content=static

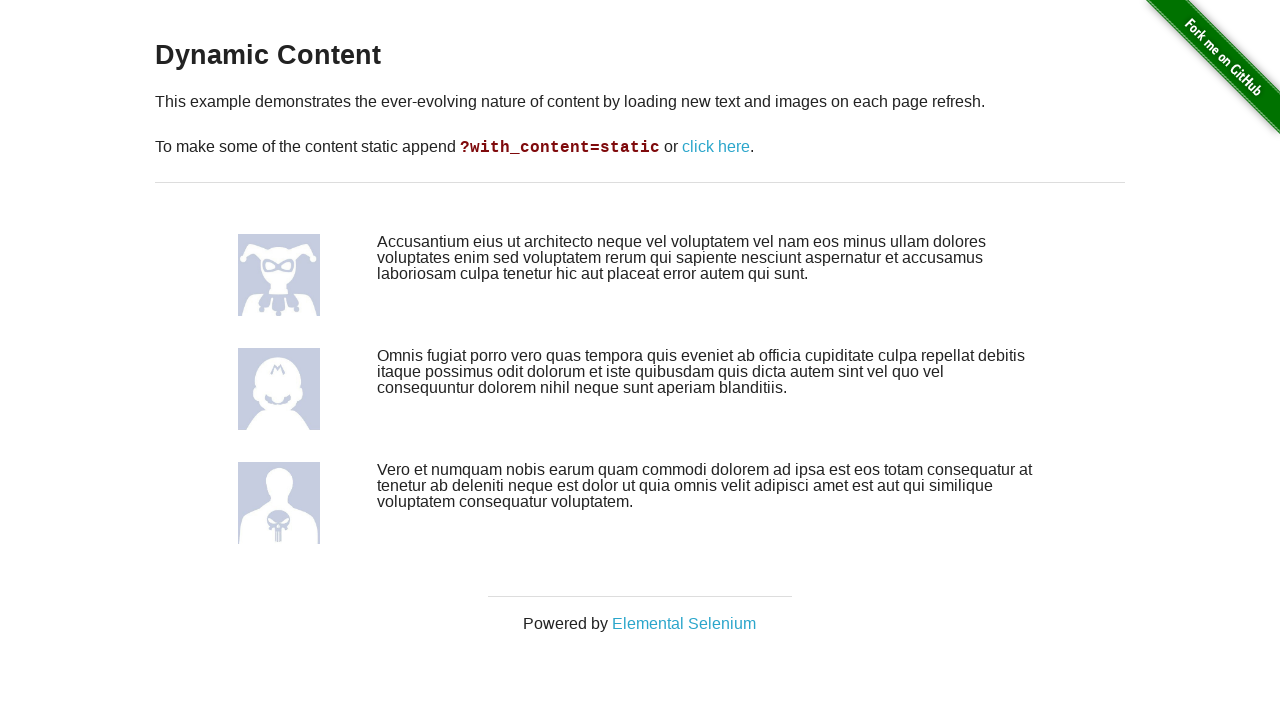

Located content element and retrieved initial text
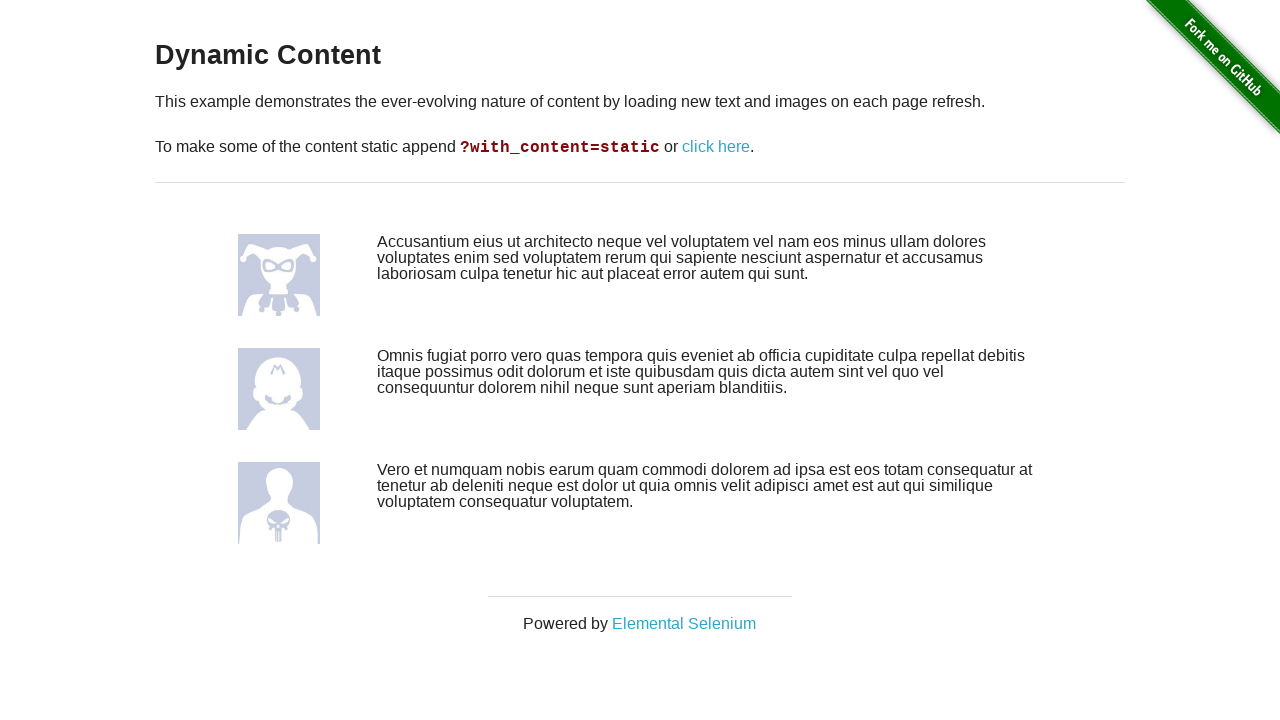

Clicked refresh link to reload page at (716, 147) on xpath=//a[text()='click here']
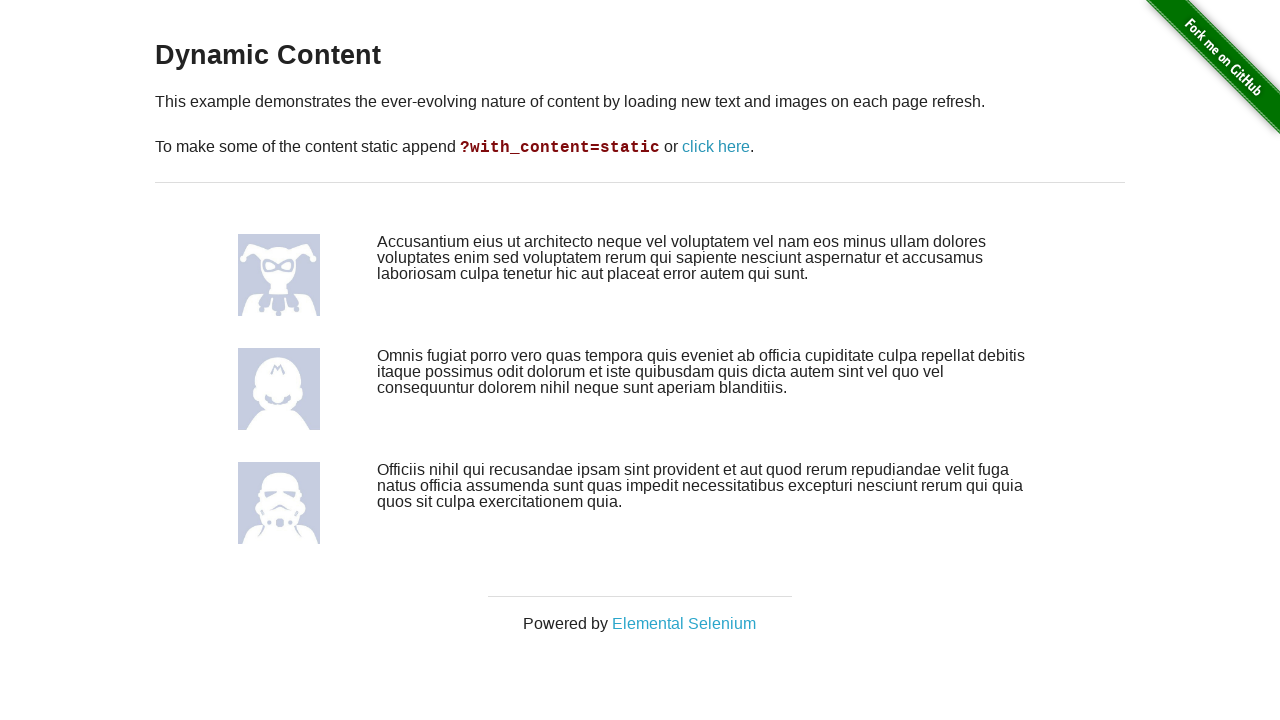

Re-located content element after page refresh and retrieved updated text
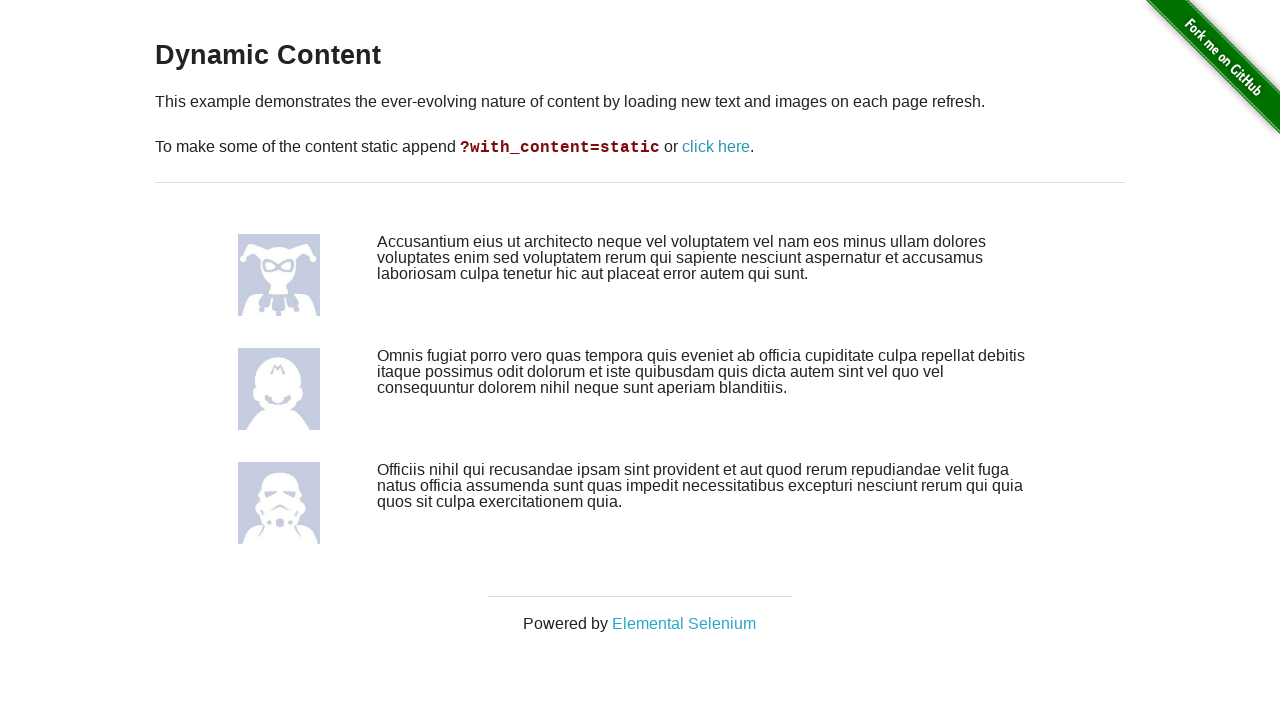

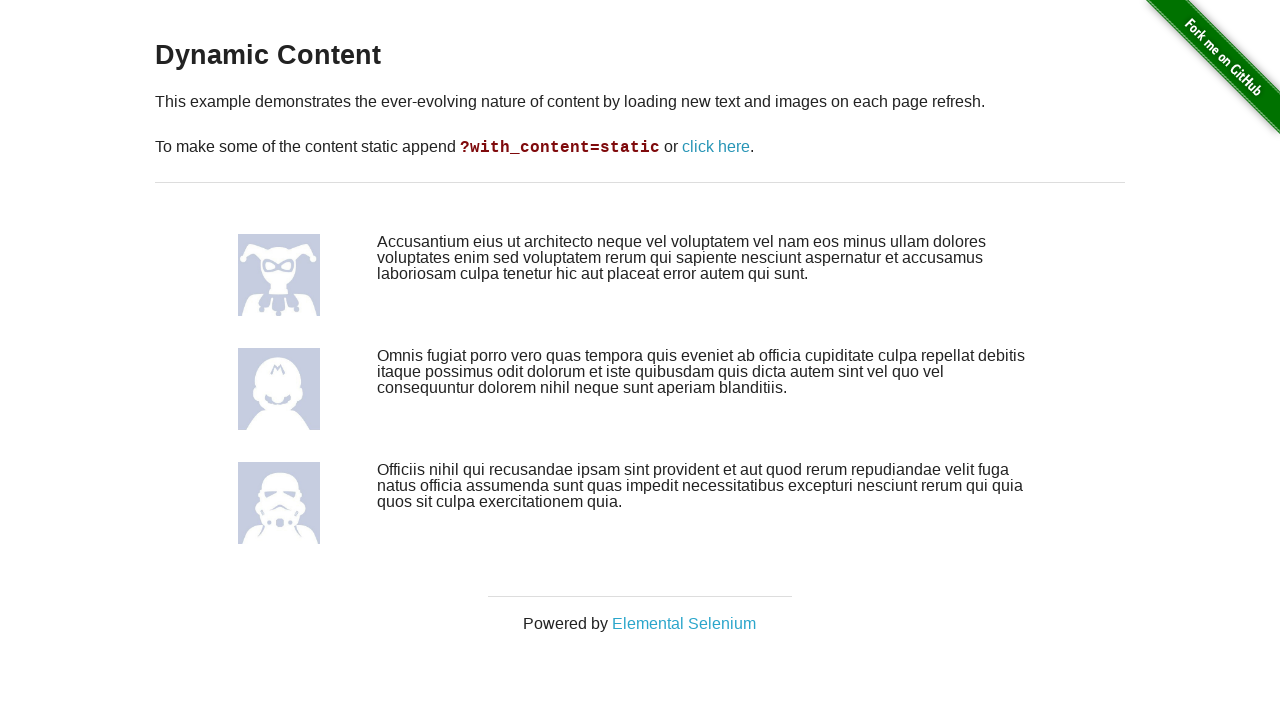